Tests the search functionality on Python.org by entering "pycon" in the search box and submitting the search form

Starting URL: https://www.python.org

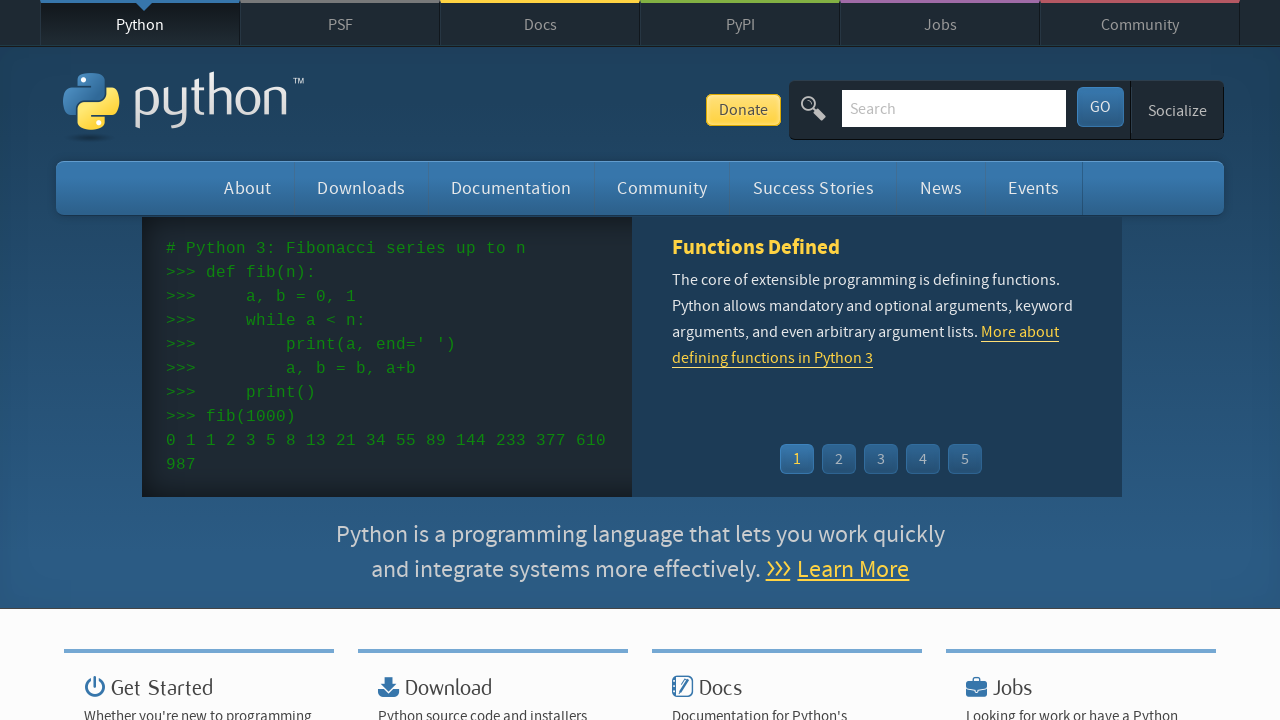

Verified Python.org page title contains 'Python'
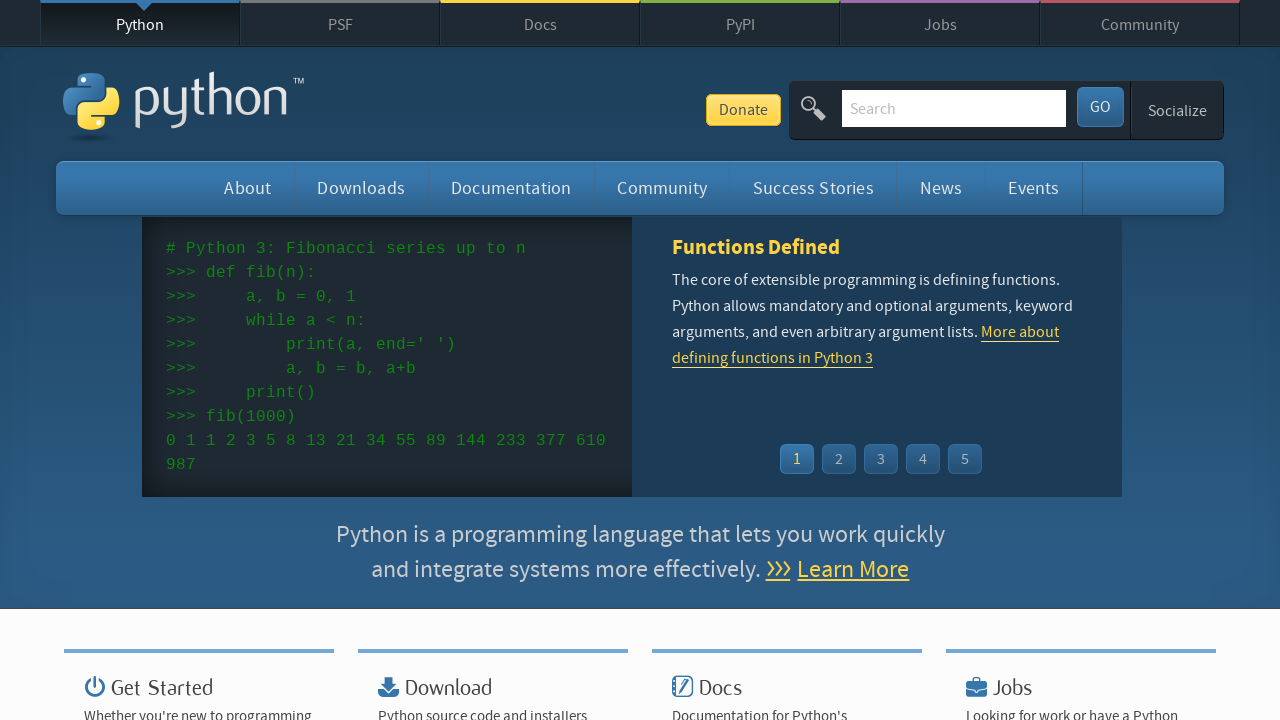

Filled search box with 'pycon' on input[name='q']
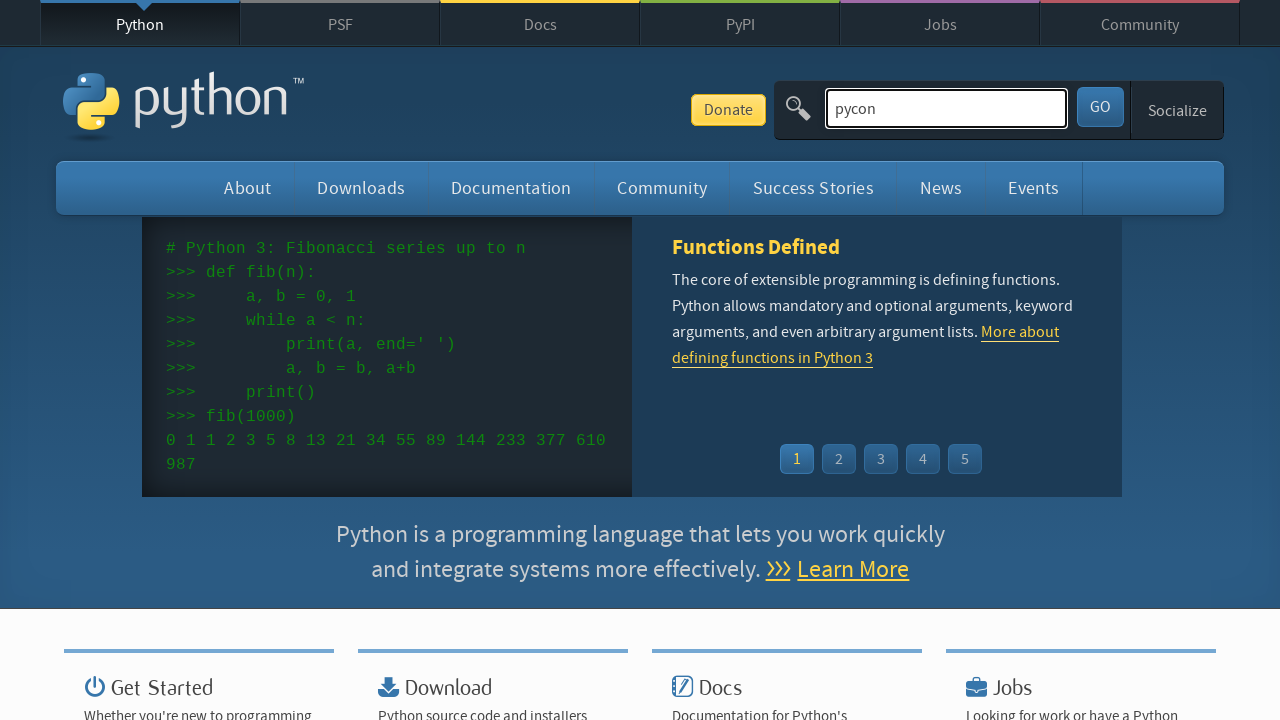

Pressed Enter to submit search form on input[name='q']
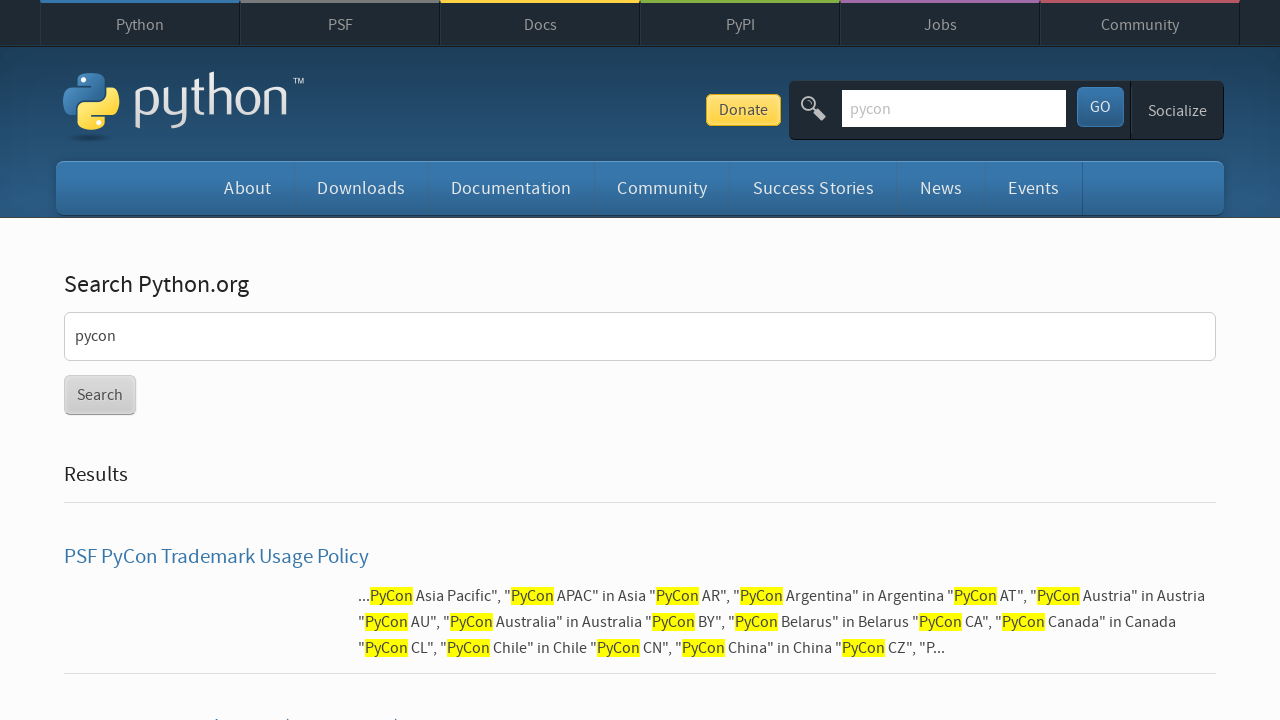

Search results page loaded successfully
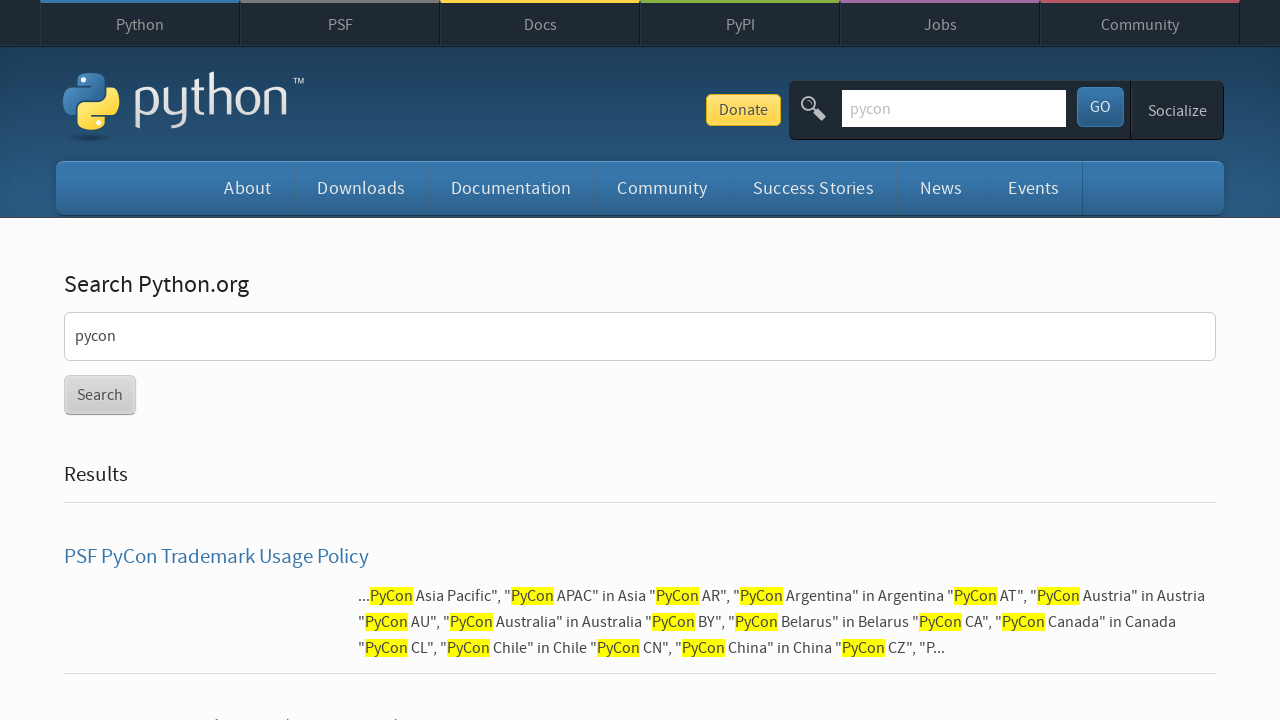

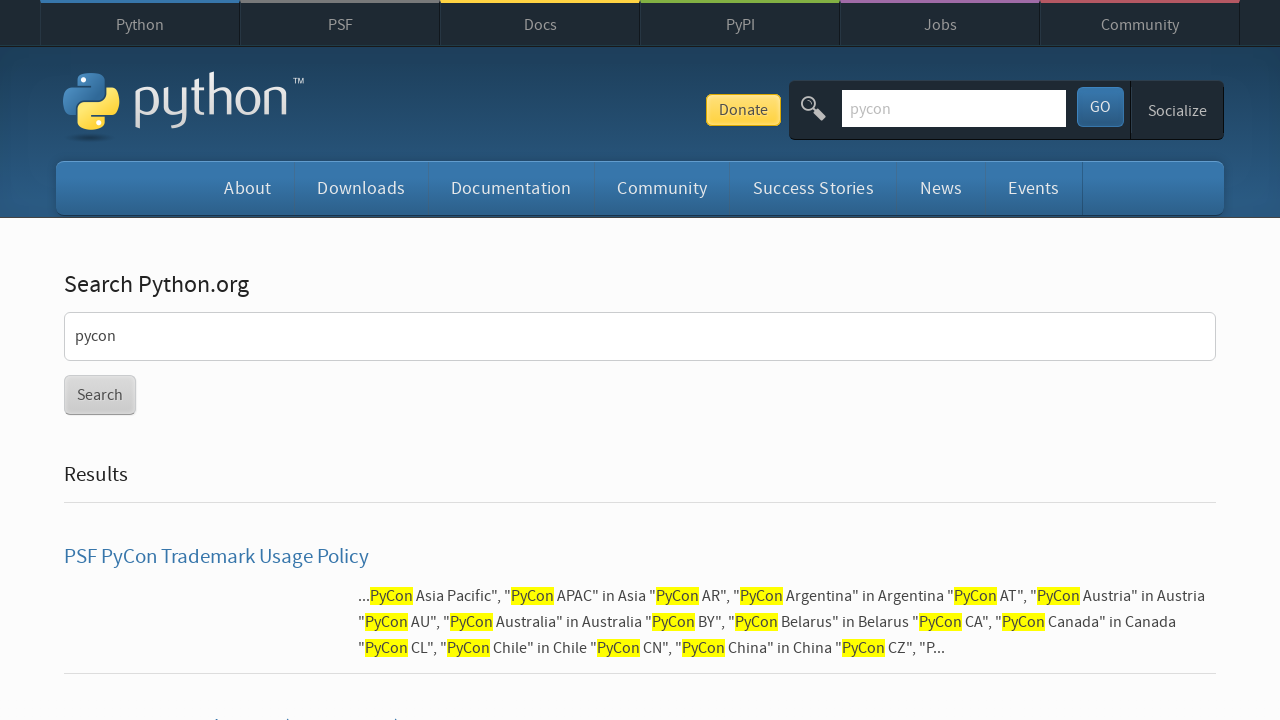